Tests finding an element using XPath selector, entering text and submitting the form

Starting URL: https://www.qa-practice.com/elements/input/simple

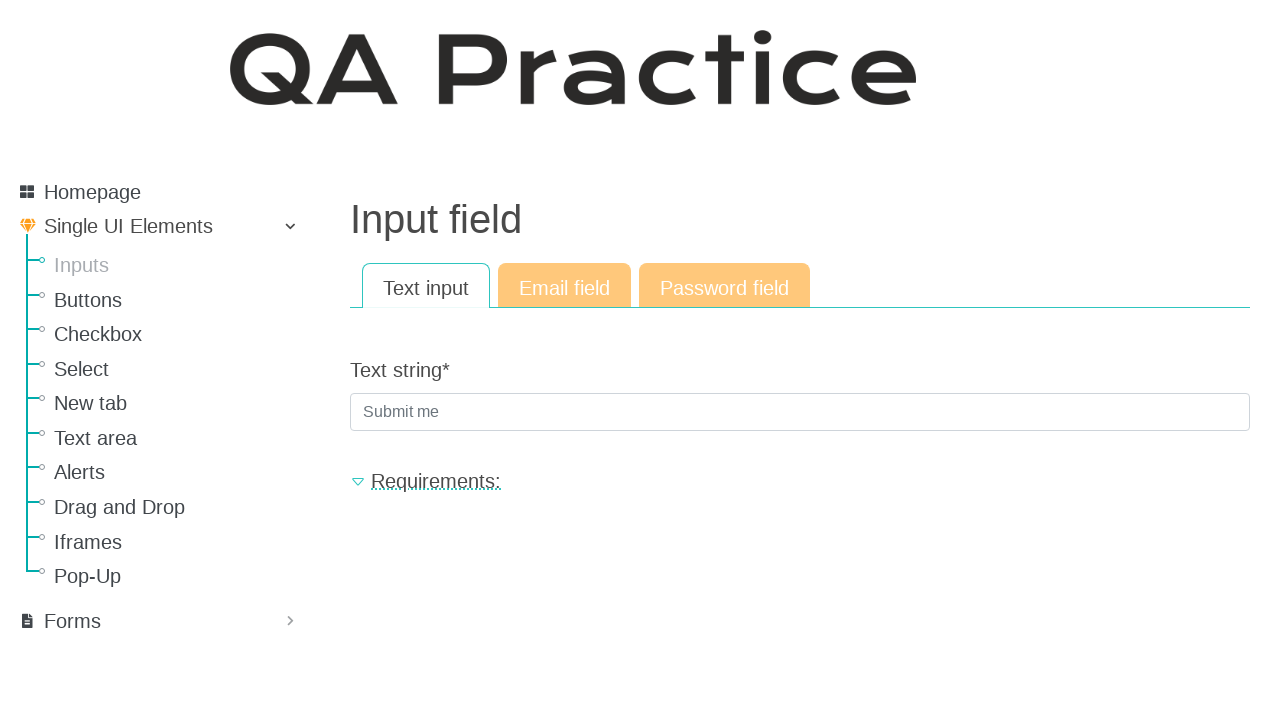

Filled input field with 'hello' using XPath selector on xpath=//*[@placeholder="Submit me"]
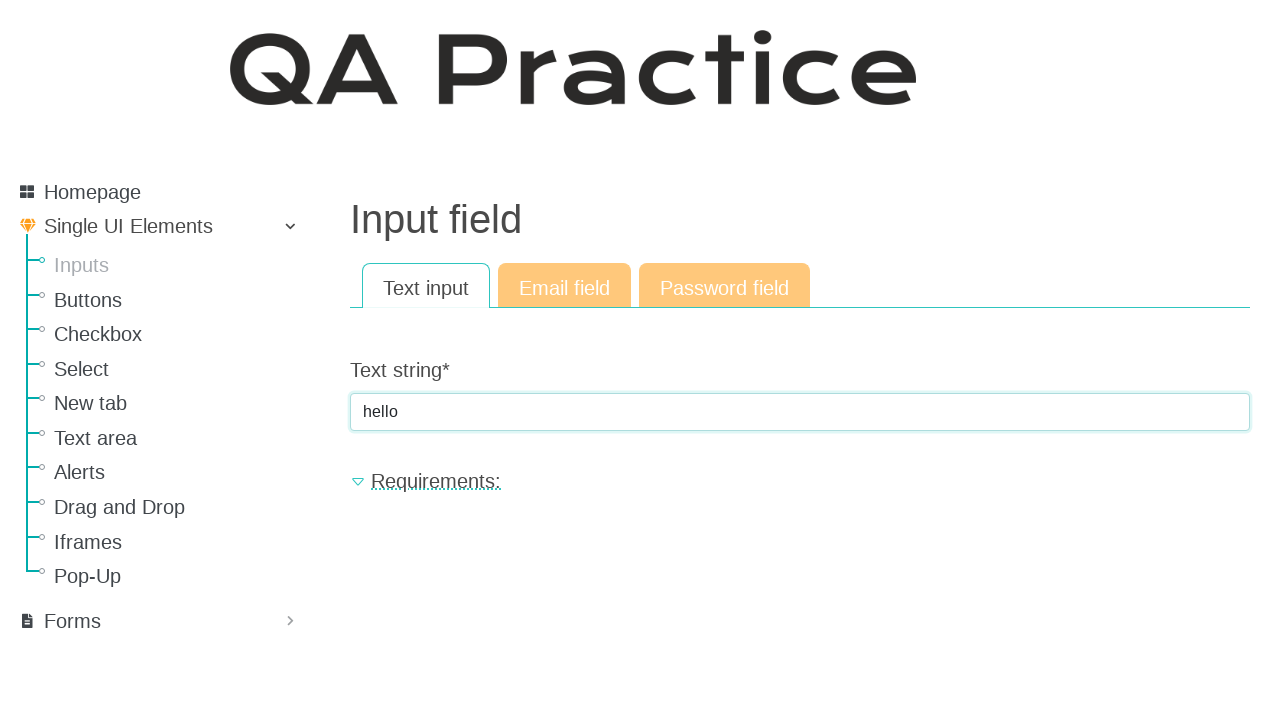

Pressed Enter to submit the form on xpath=//*[@placeholder="Submit me"]
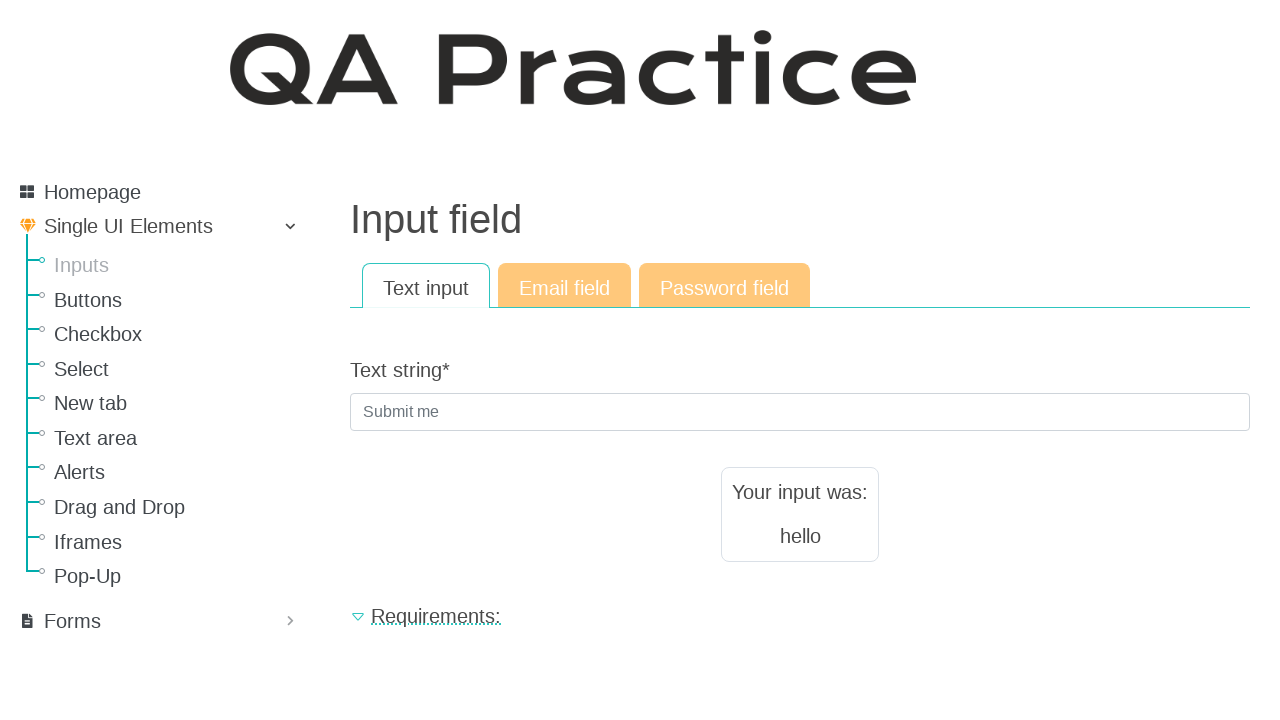

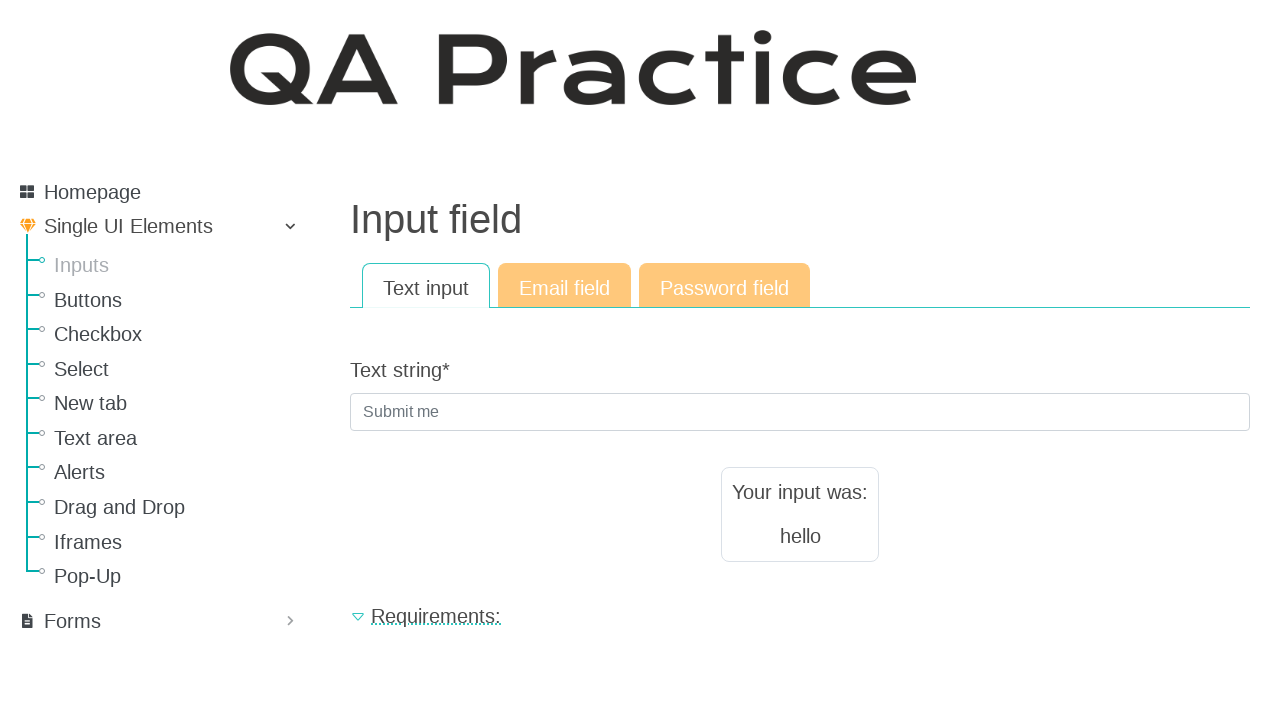